Tests fullscreen window mode by setting viewport to full screen dimensions

Starting URL: https://englishmasterteacher.netlify.app/

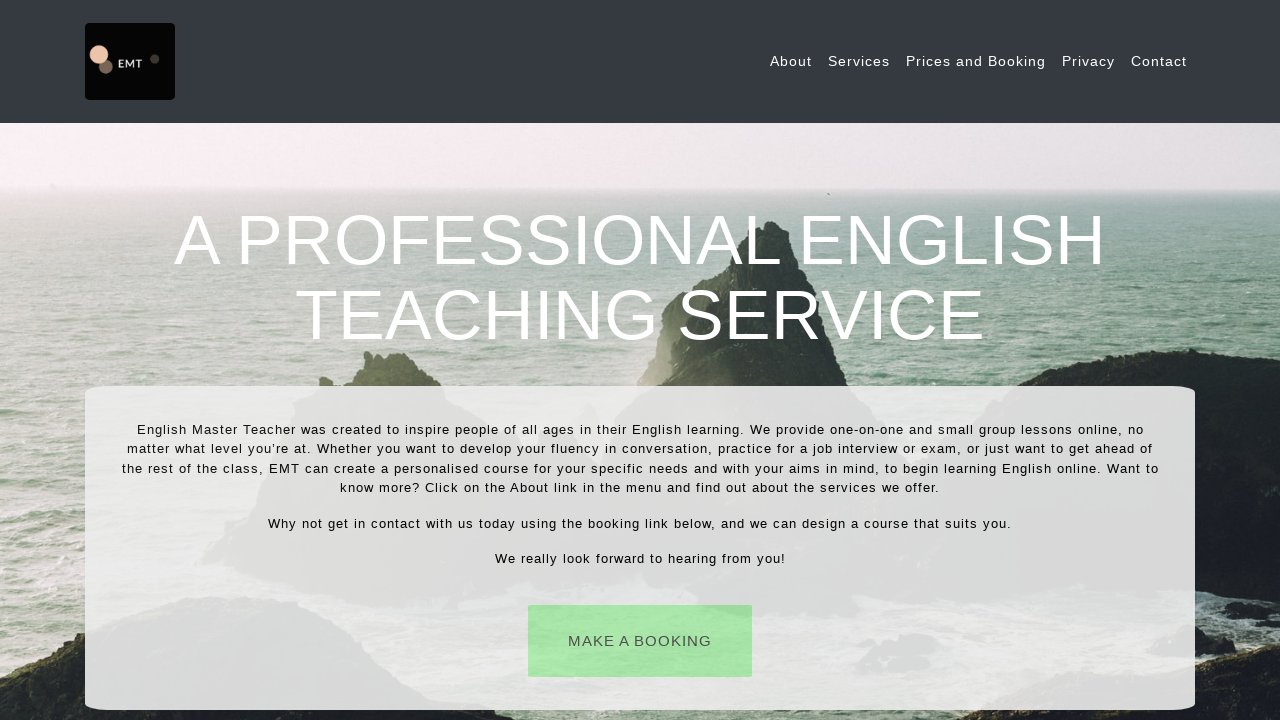

Set viewport size to 1920x1080 to simulate fullscreen window mode
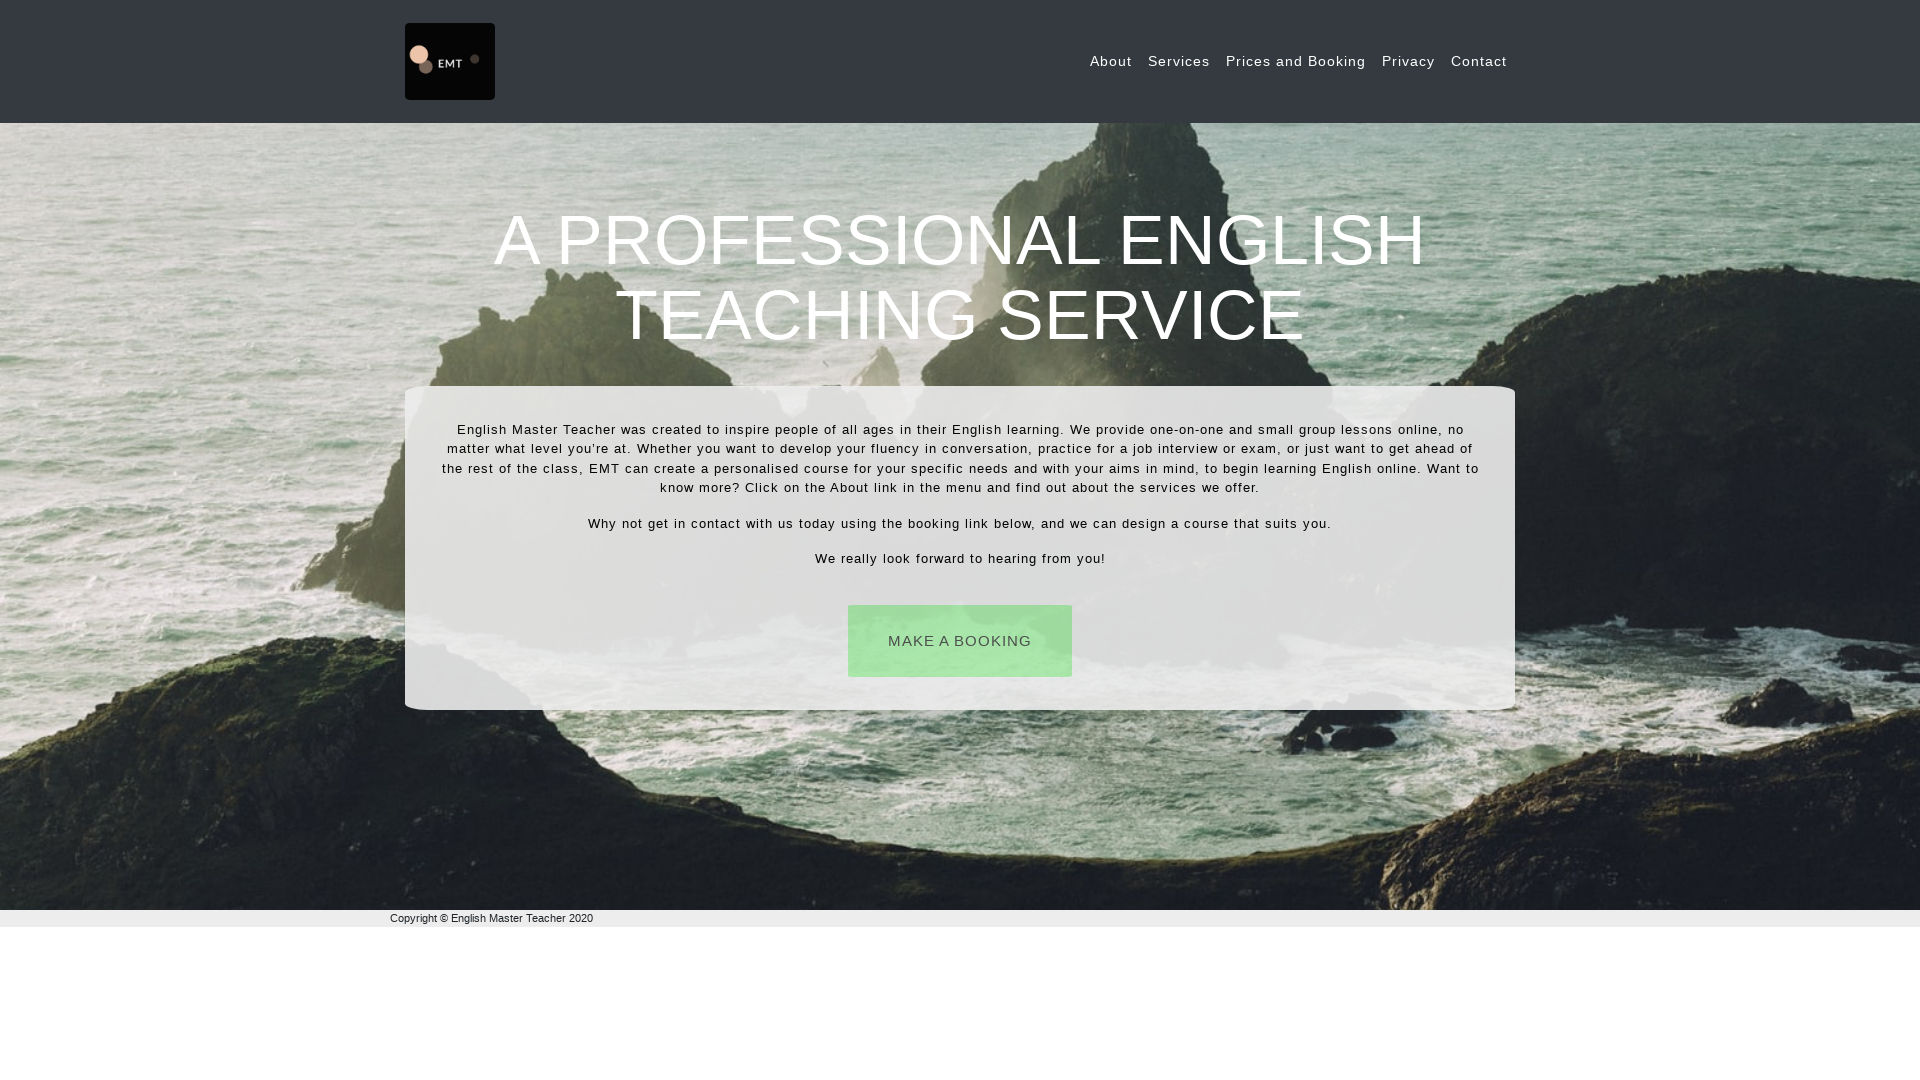

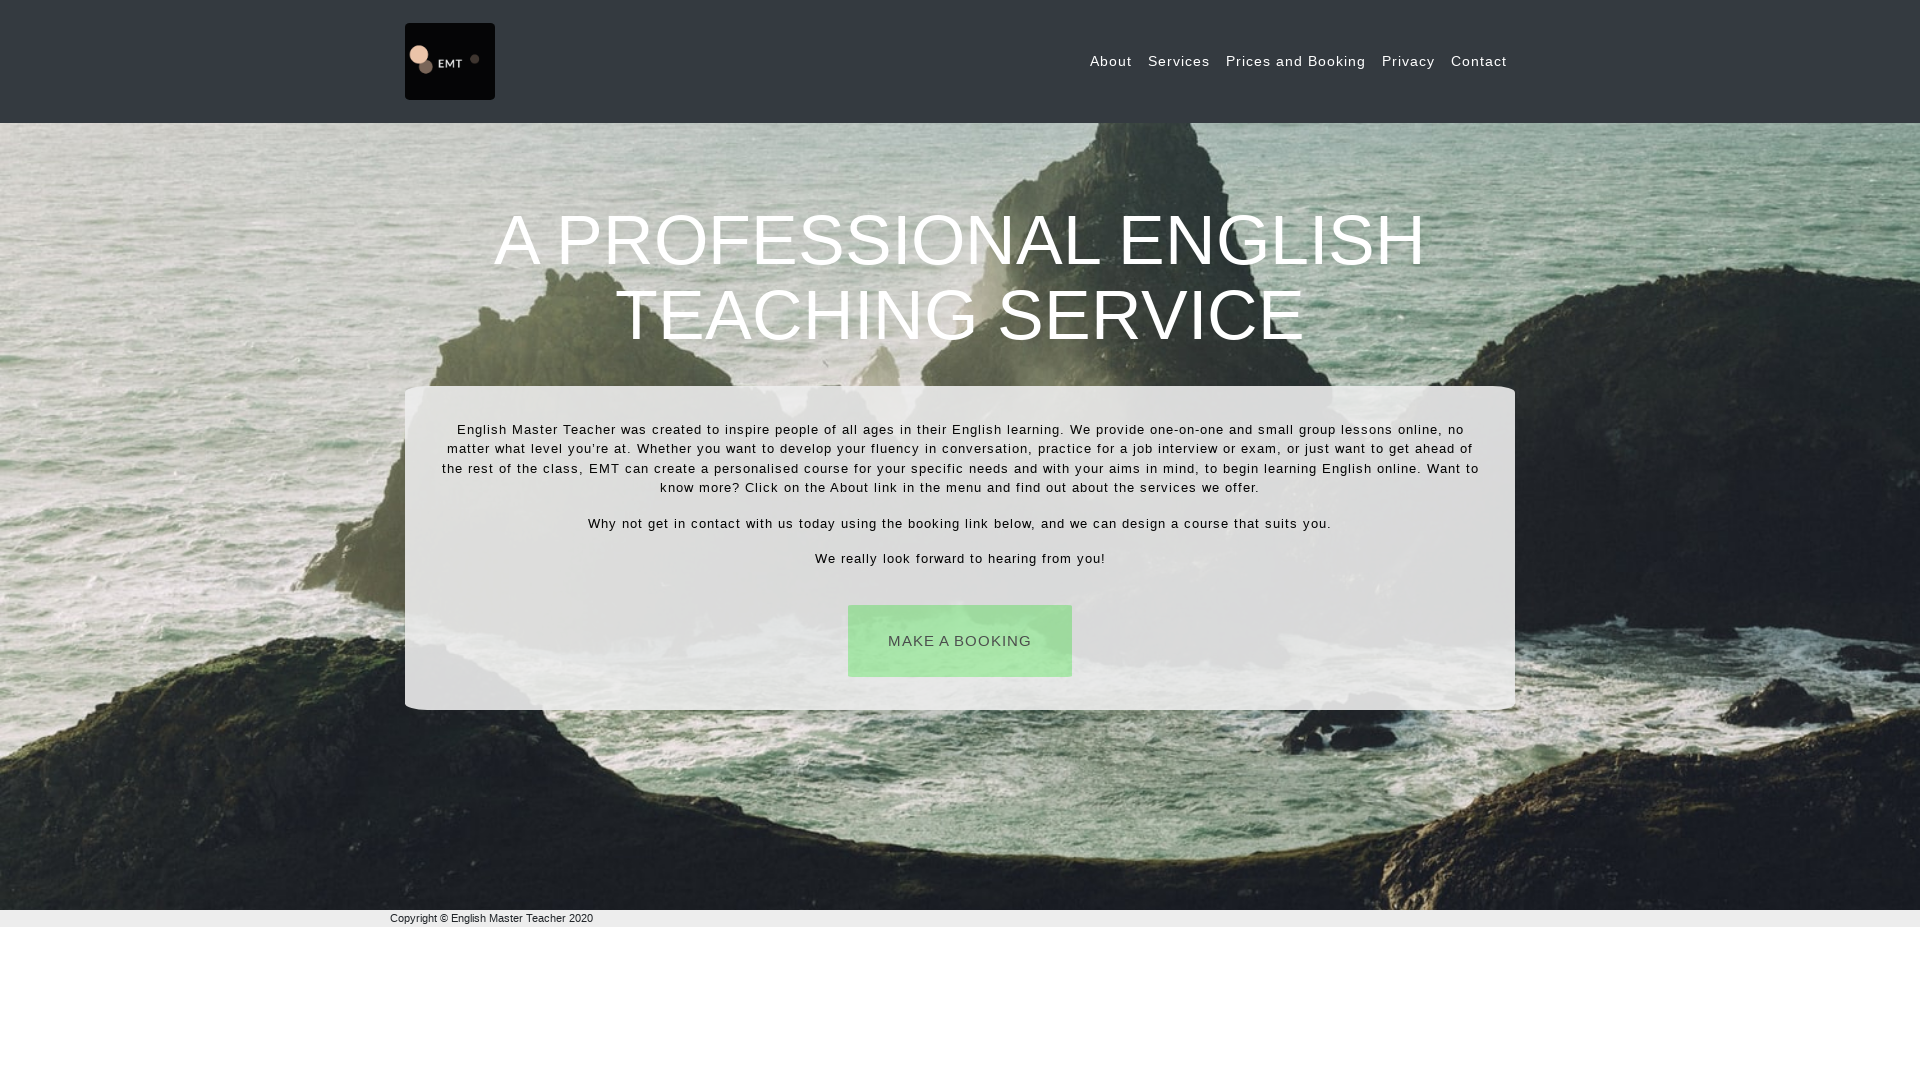